Tests Google Translate by entering Hebrew text into the translation input field

Starting URL: https://translate.google.com/

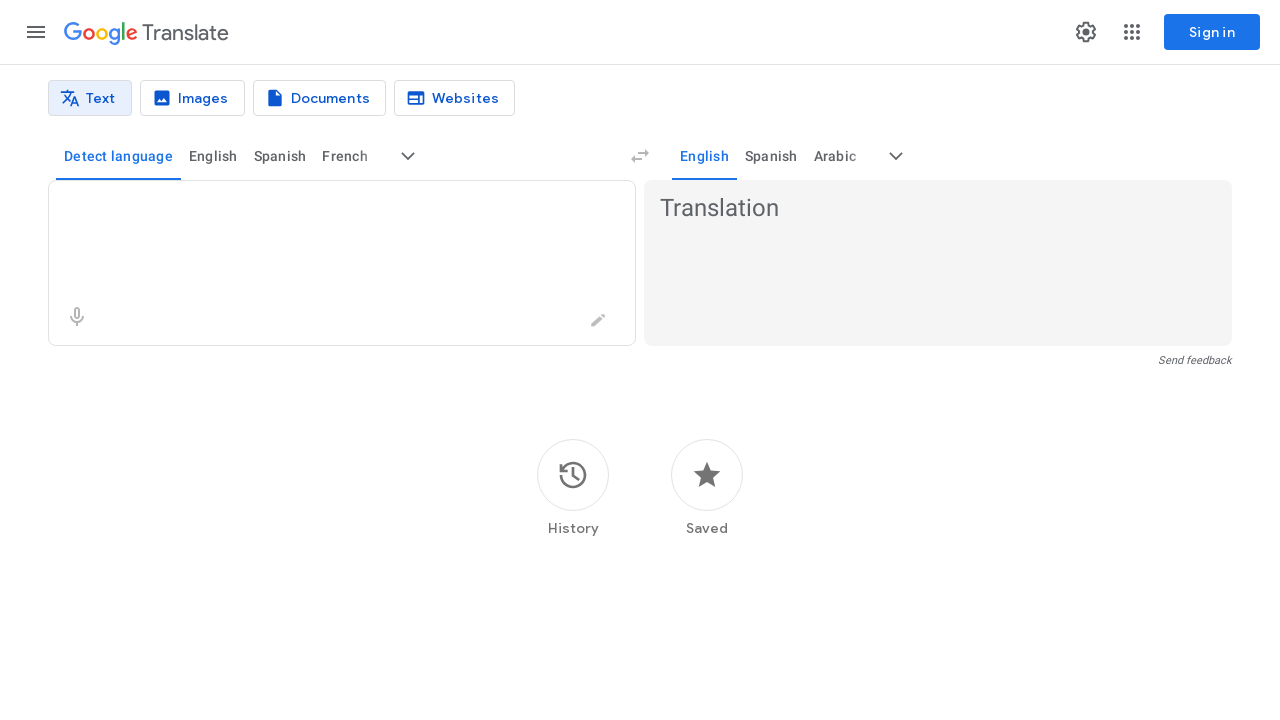

Filled translation input field with Hebrew text 'בדיקת תרגום אוטומטית' on textarea[role='combobox']
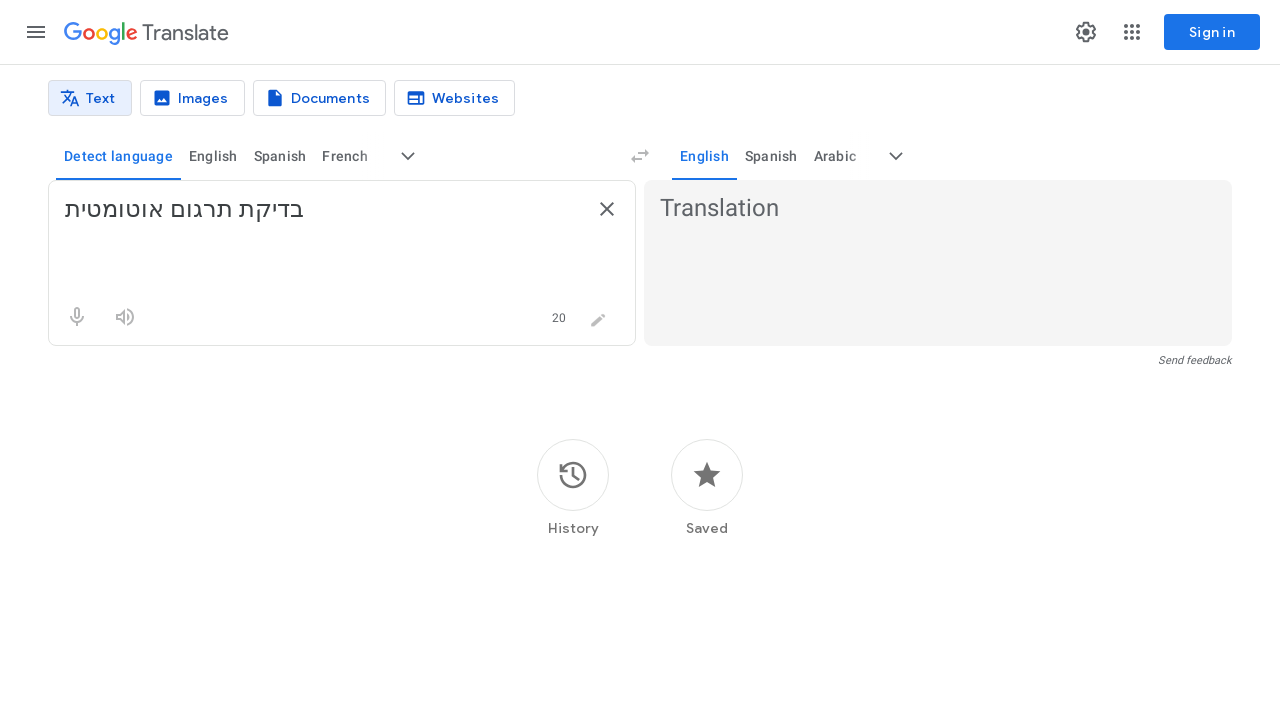

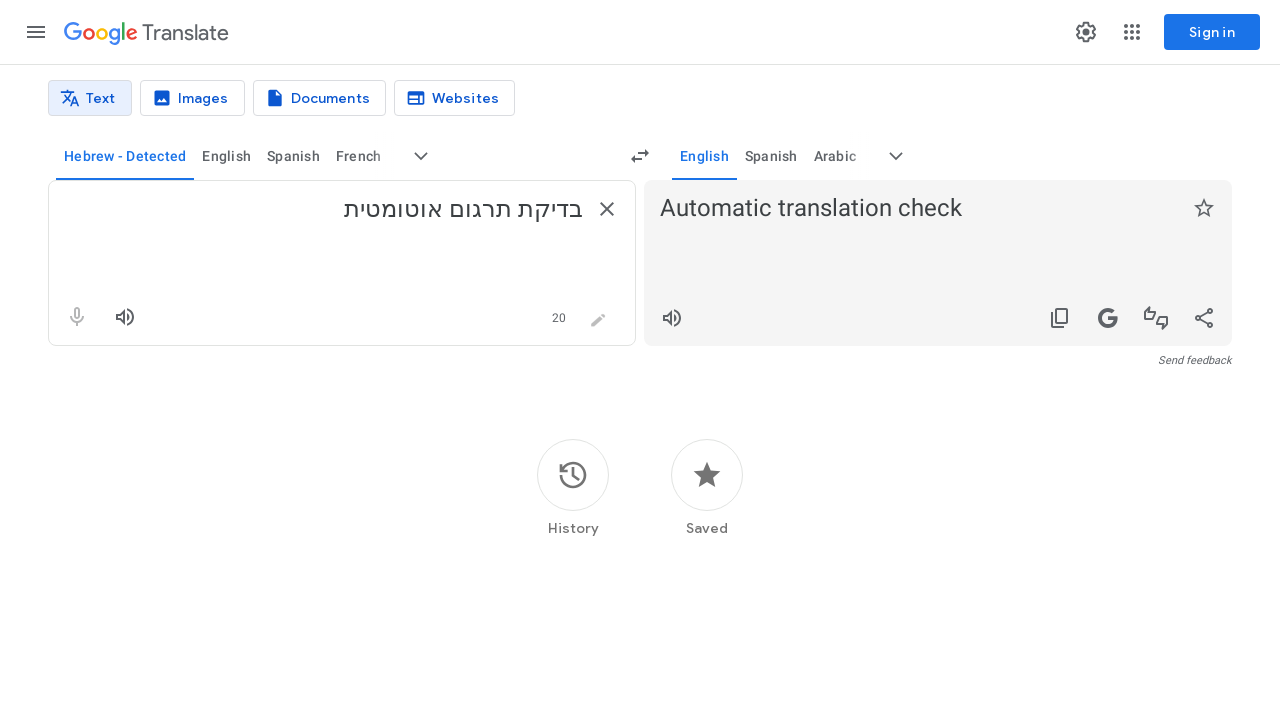